Tests JavaScript alert handling by clicking a button that triggers an alert and accepting it

Starting URL: https://the-internet.herokuapp.com/javascript_alerts

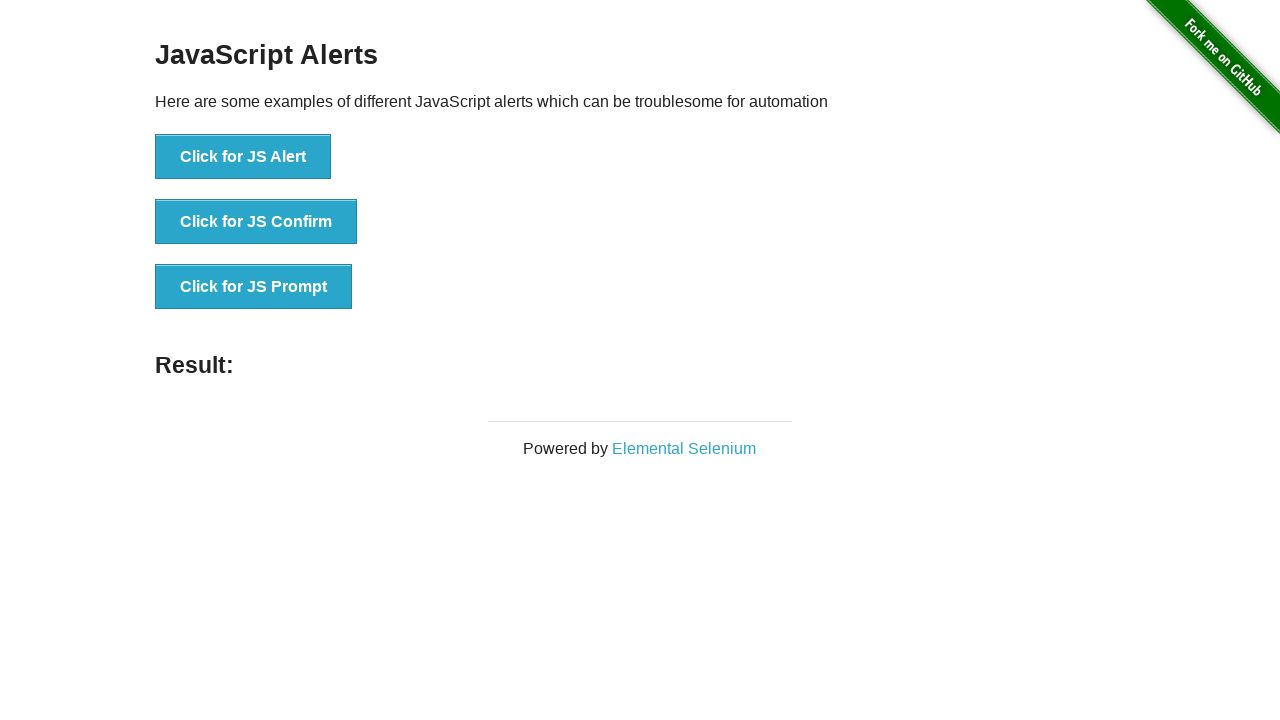

Set up dialog handler to accept alerts
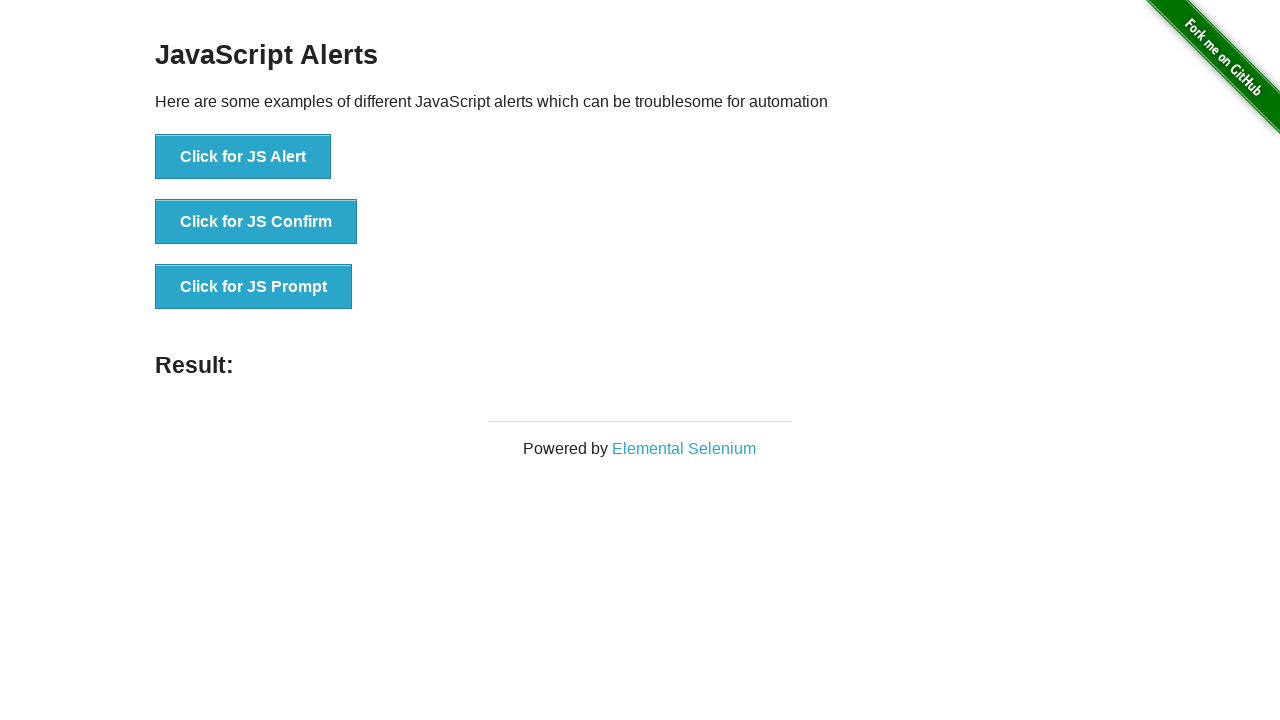

Clicked button to trigger JavaScript alert at (243, 157) on text=Click for JS Alert
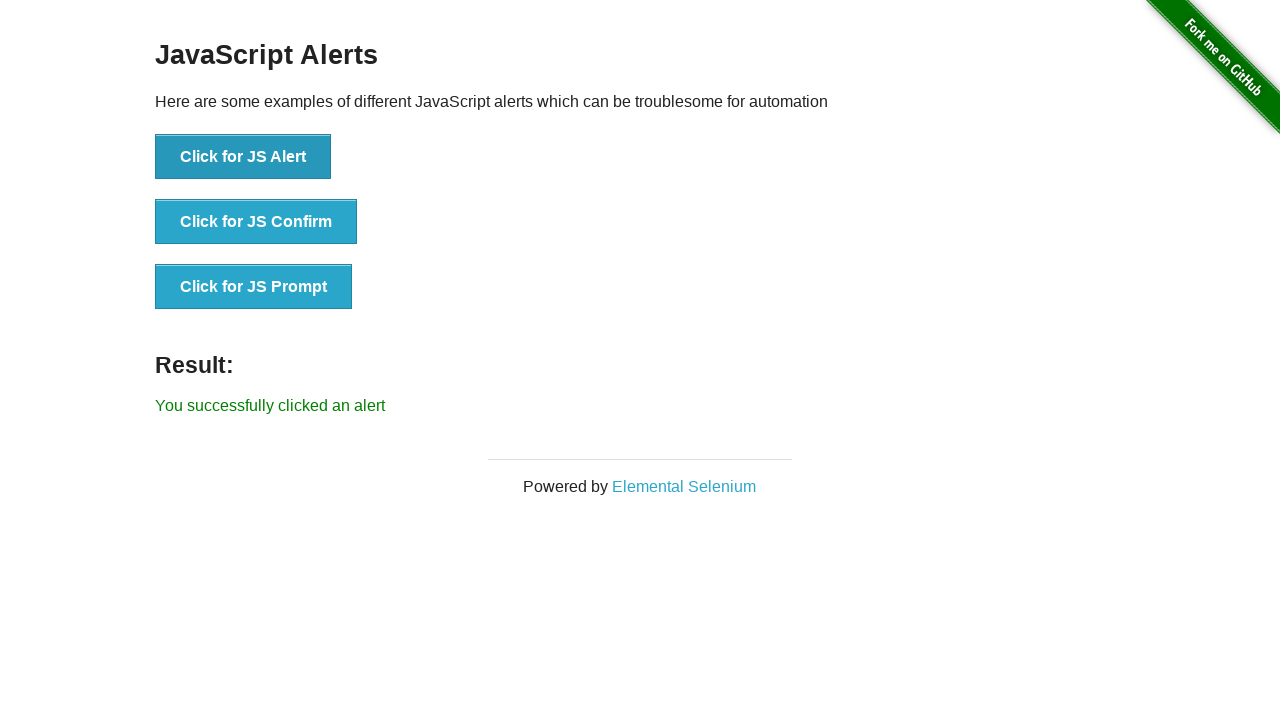

Verified alert was accepted and result text displays success message
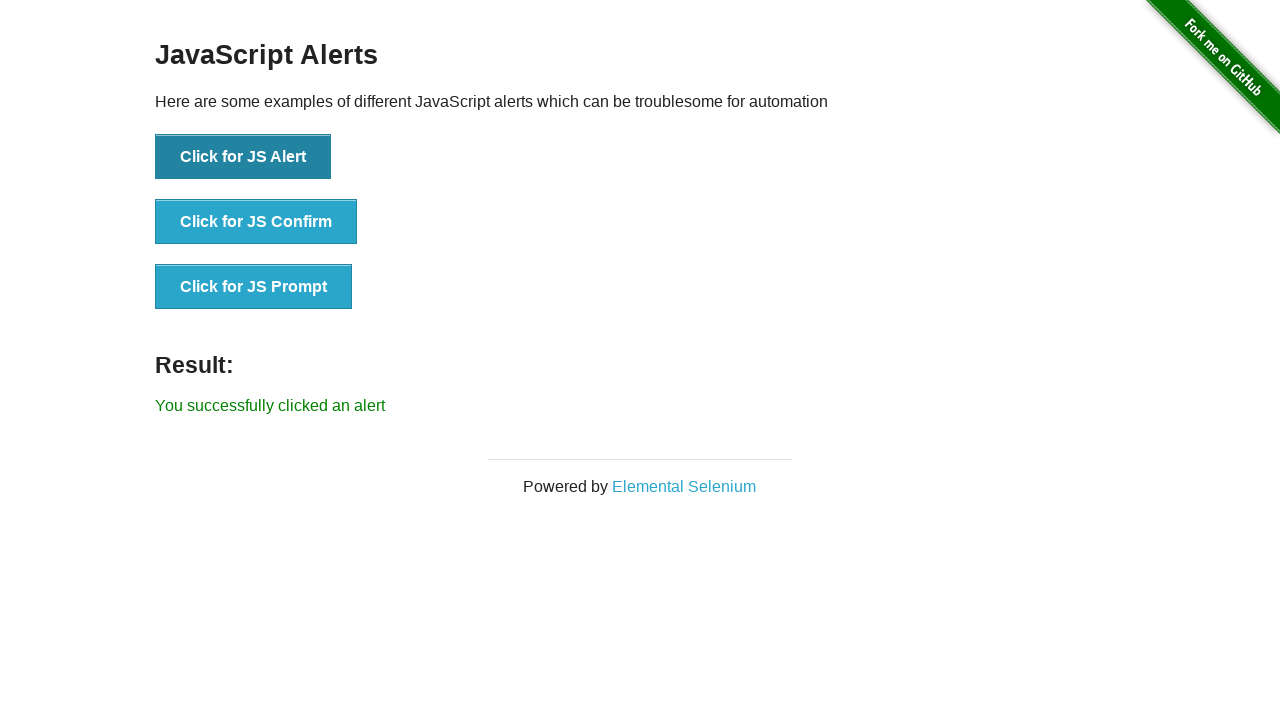

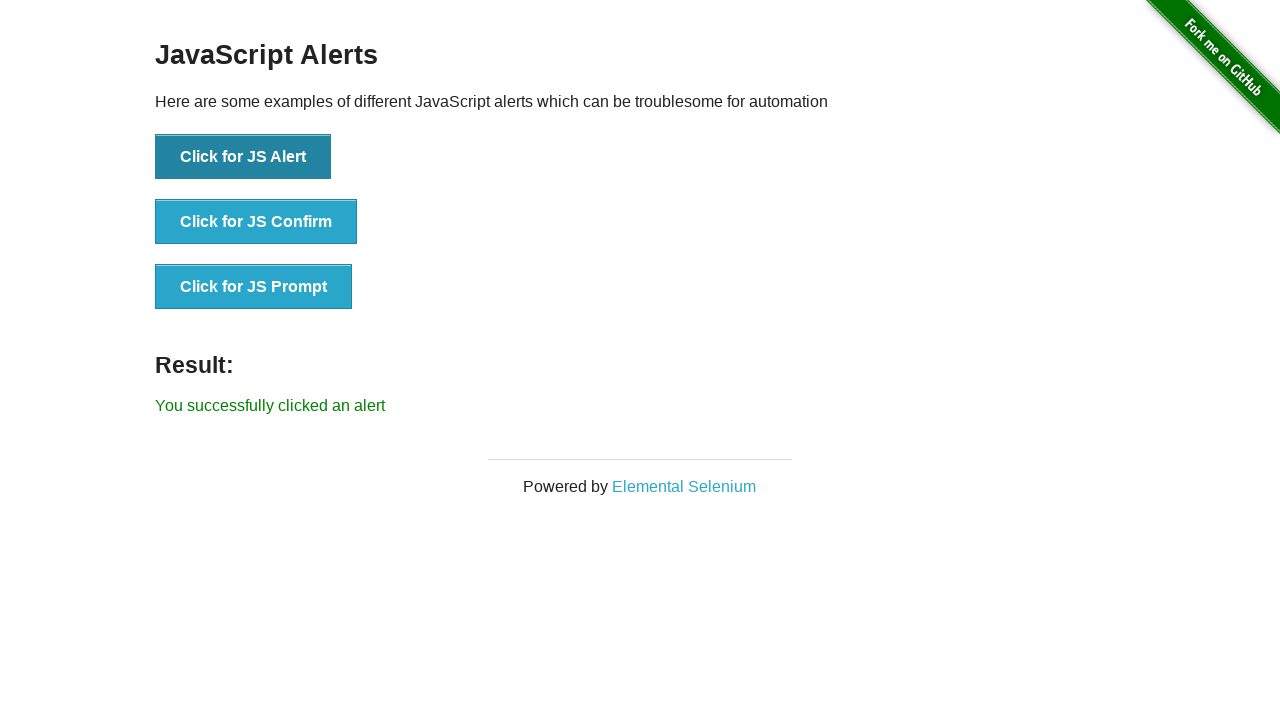